Tests alert handling functionality by clicking a button to trigger a simple alert and then accepting it

Starting URL: https://demoqa.com/alerts

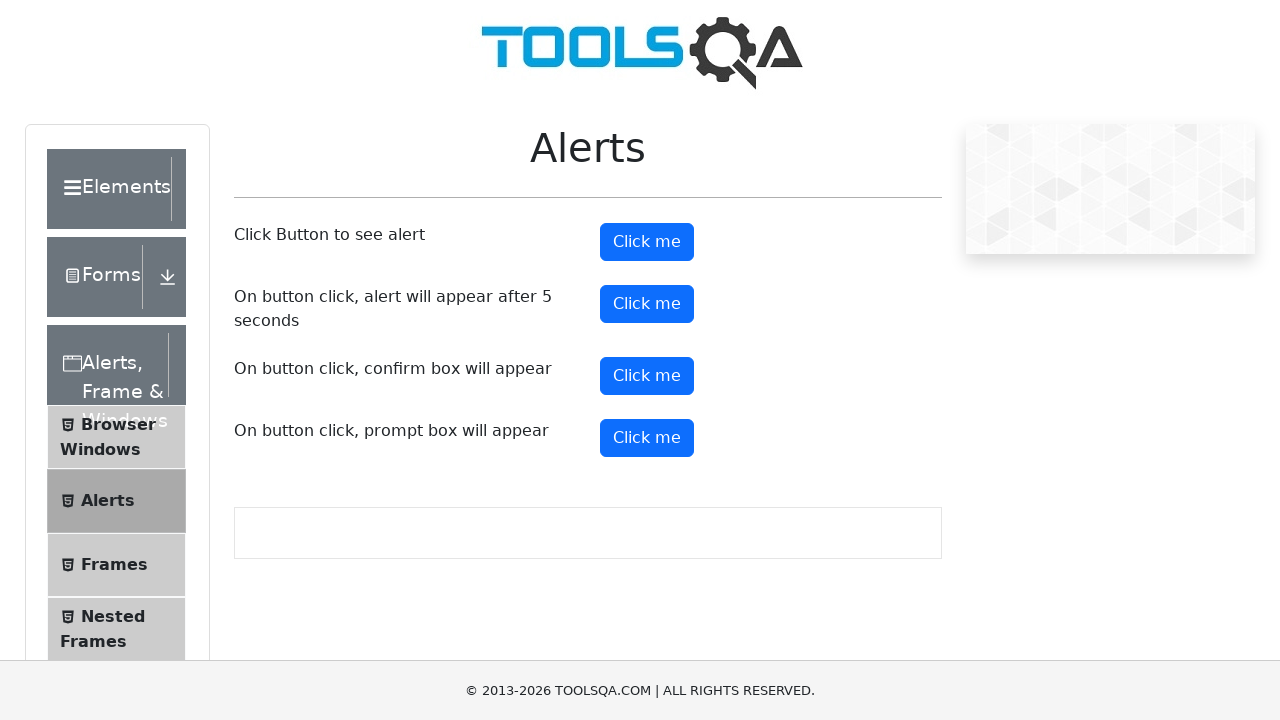

Navigated to alerts test page
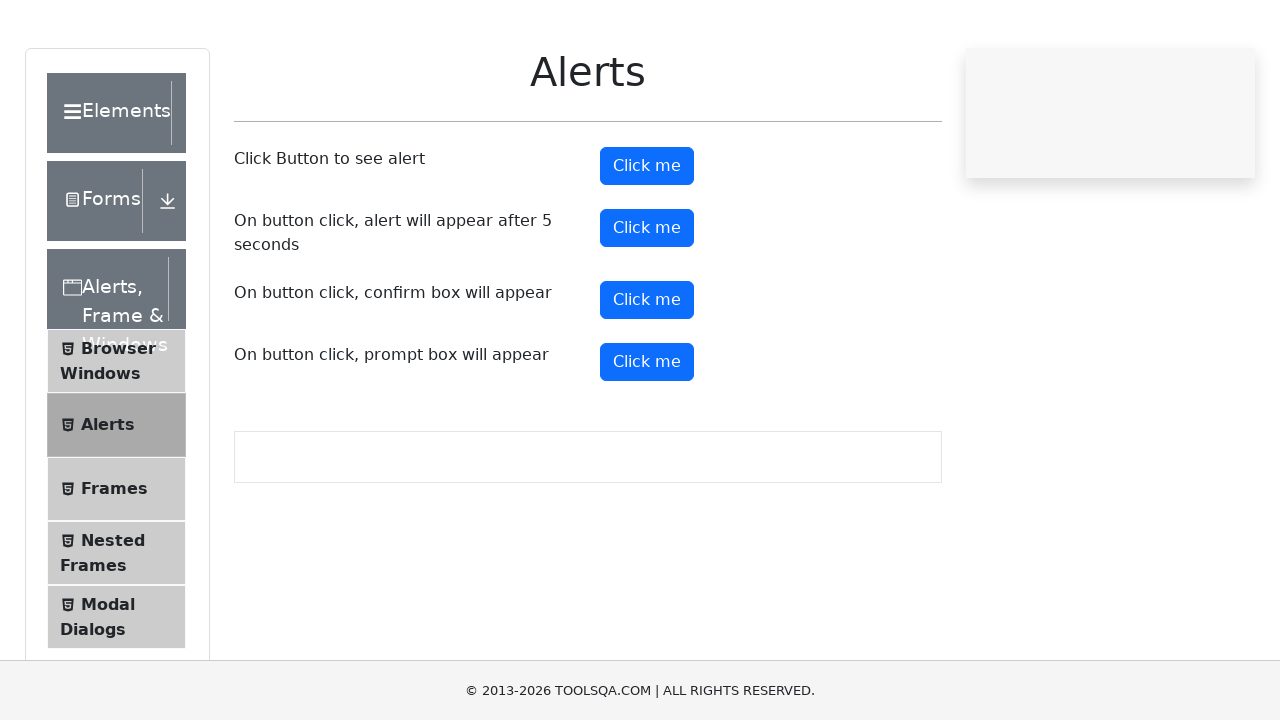

Clicked the Alert button to trigger simple alert at (647, 242) on #alertButton
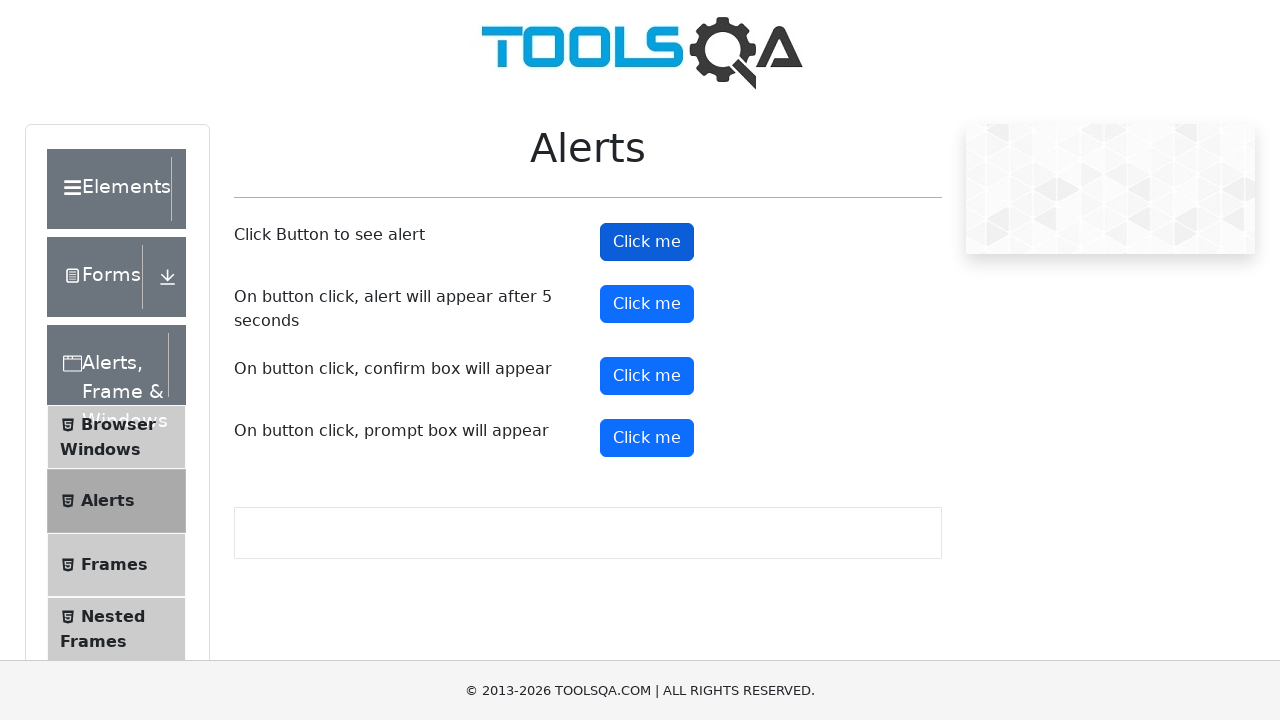

Set up dialog handler to accept alerts
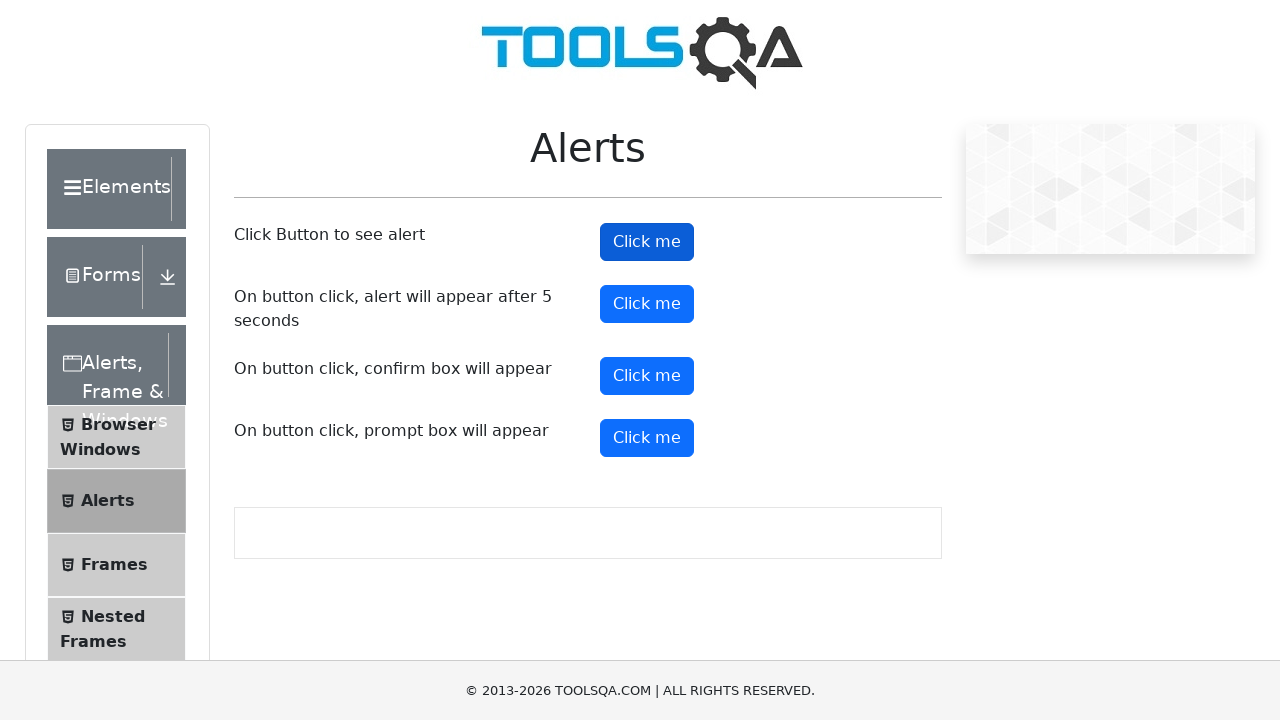

Clicked Alert button again and accepted the dialog at (647, 242) on #alertButton
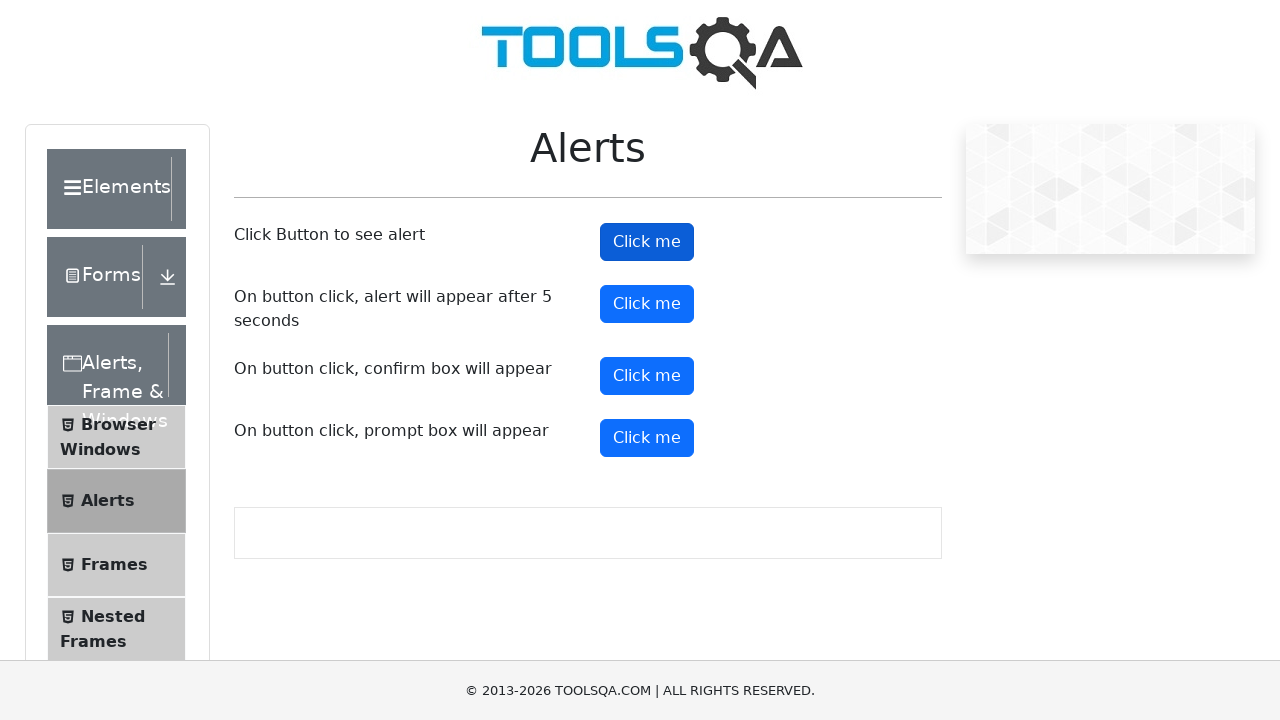

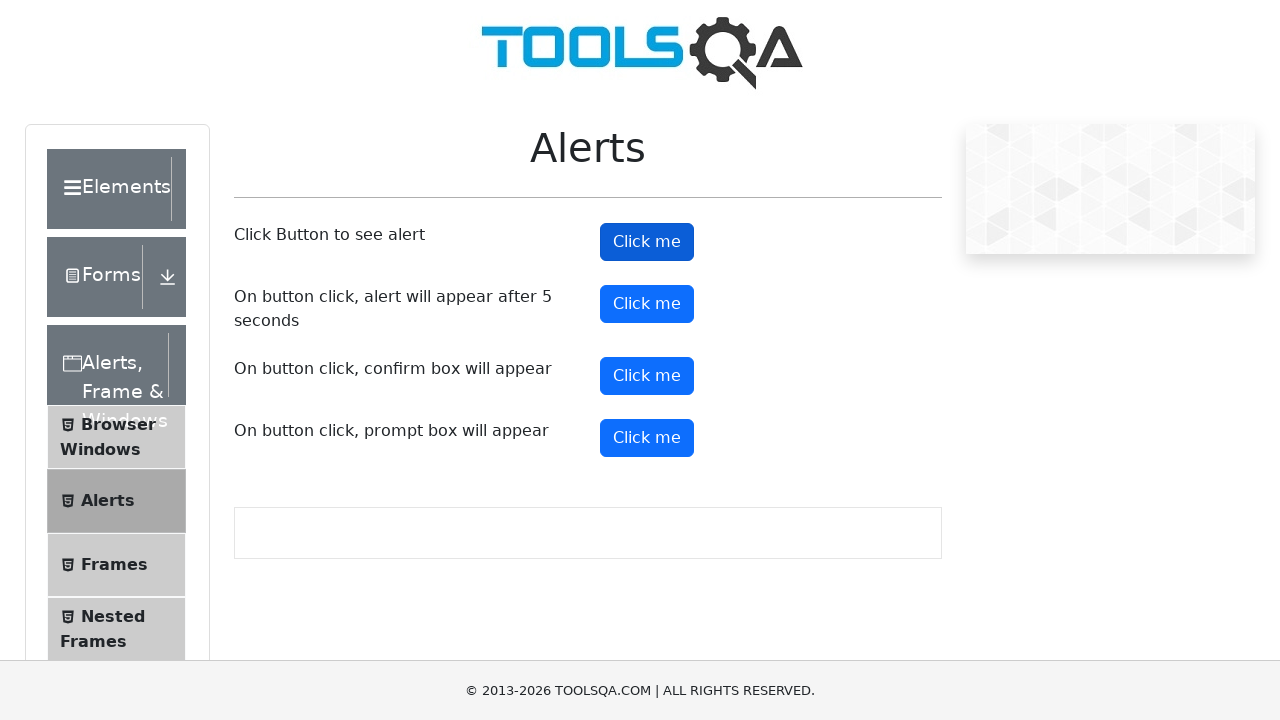